Tests navigation to the login screen by clicking the Login link from the main page

Starting URL: http://andestech.org/learning/rfb18

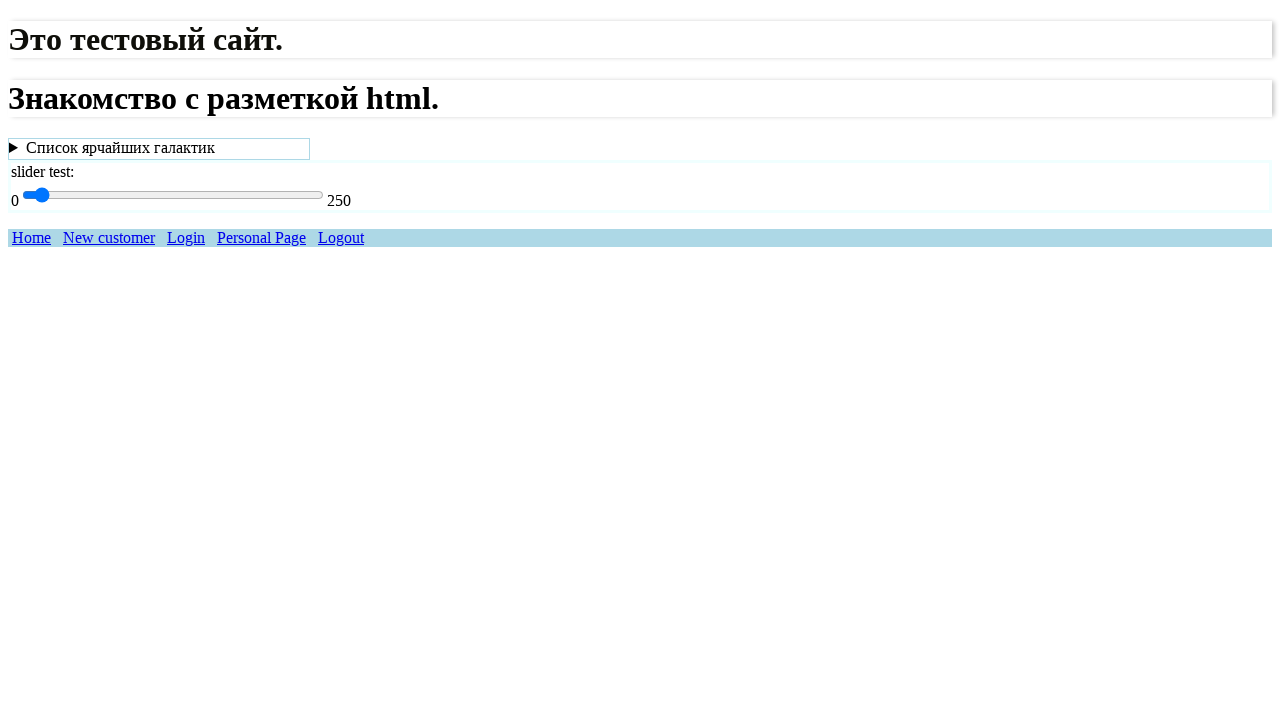

Navigated to main page at http://andestech.org/learning/rfb18
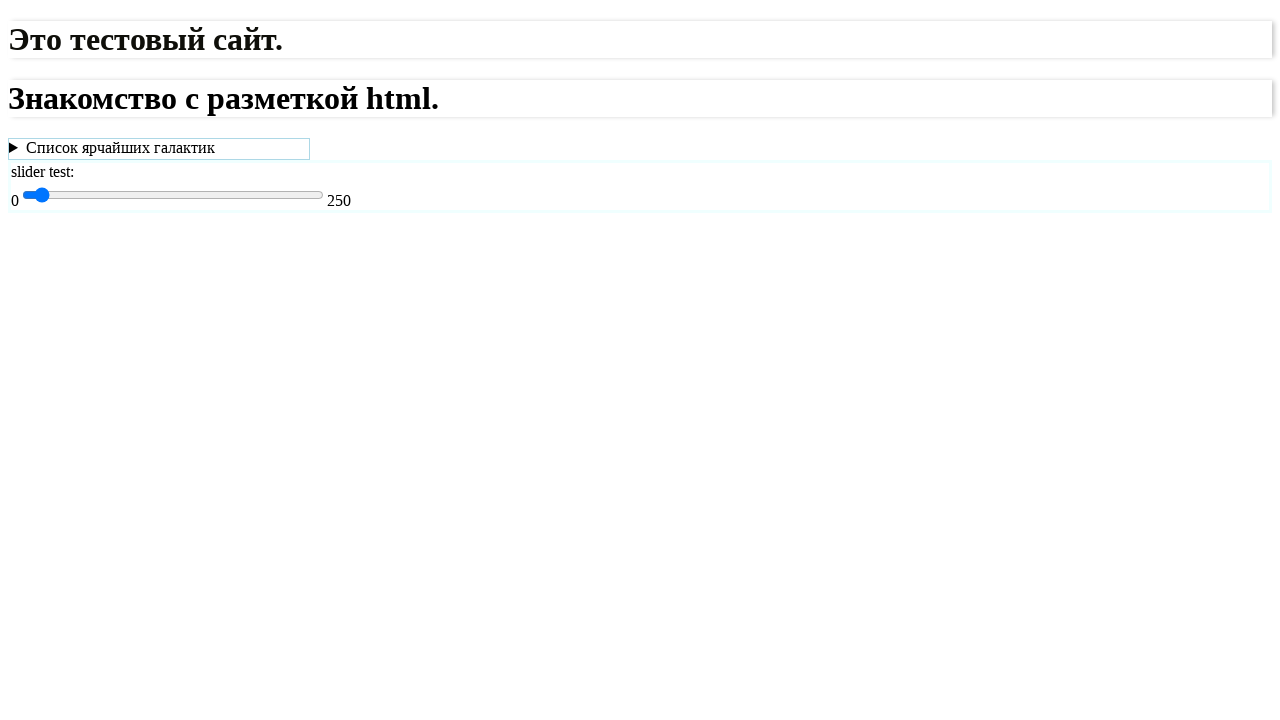

Clicked Login link from main page
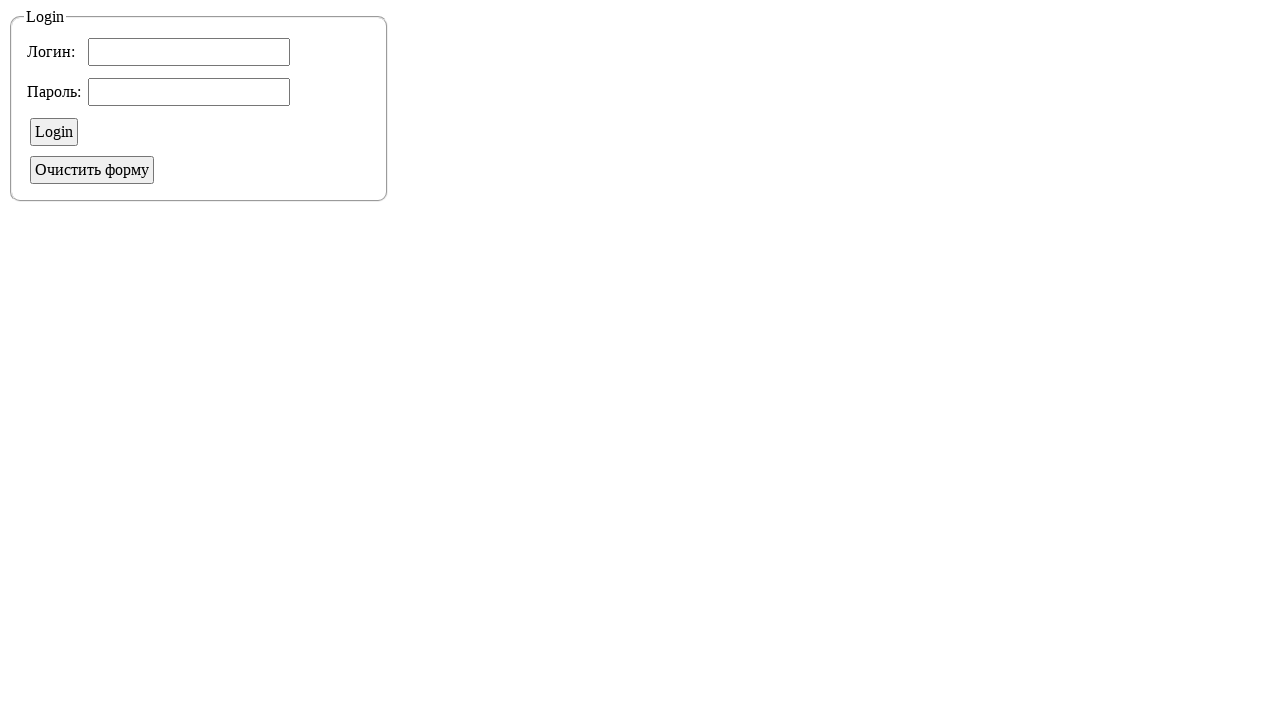

Login page navigation completed and network idle
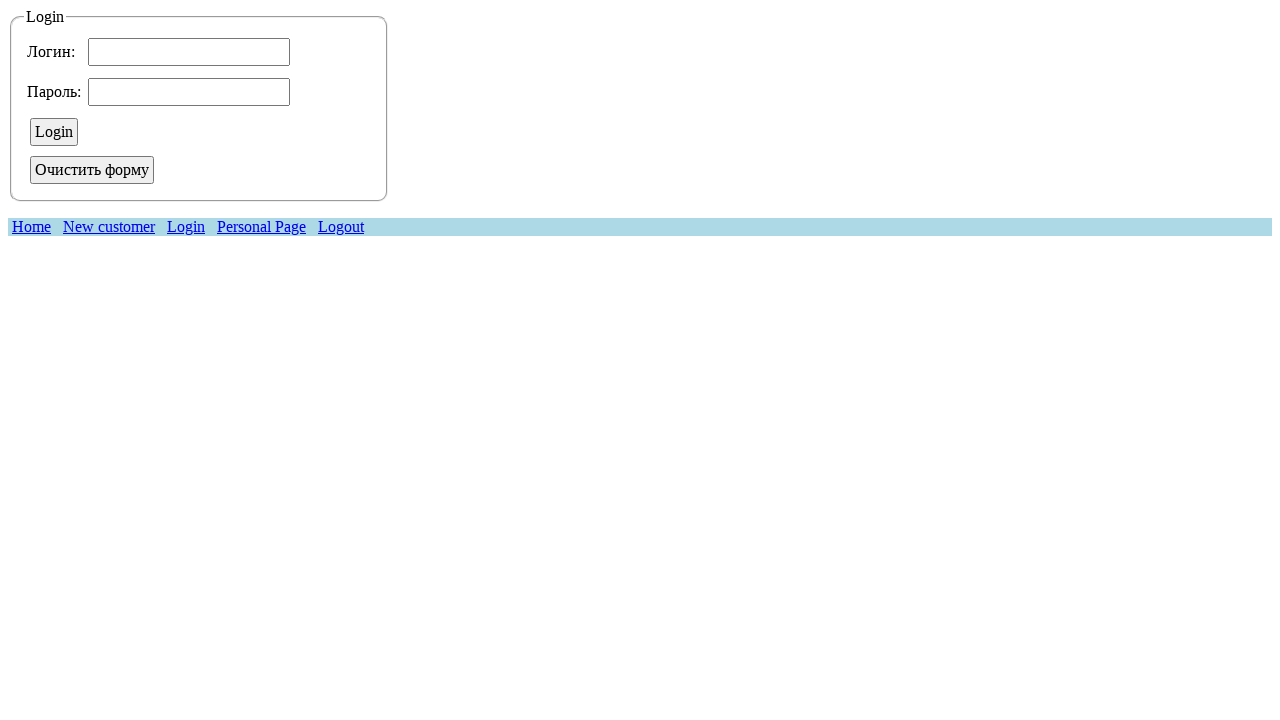

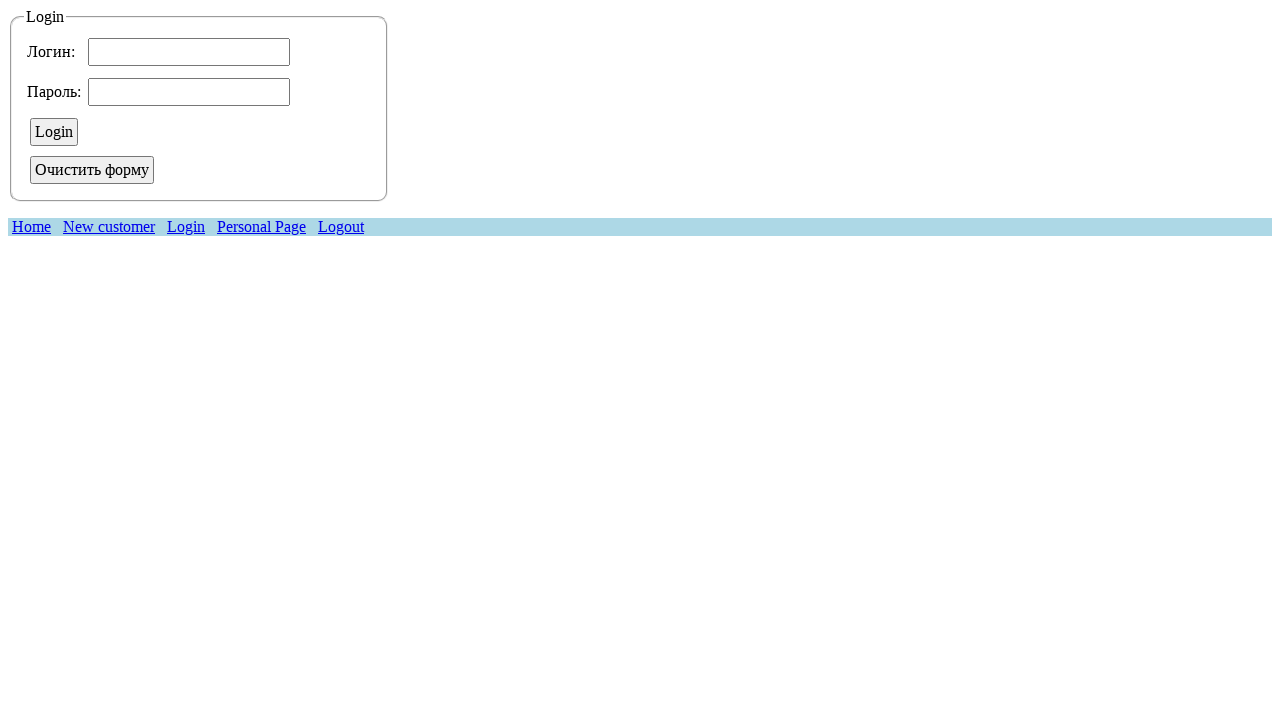